Tests that the browser back button works correctly with filter navigation

Starting URL: https://demo.playwright.dev/todomvc

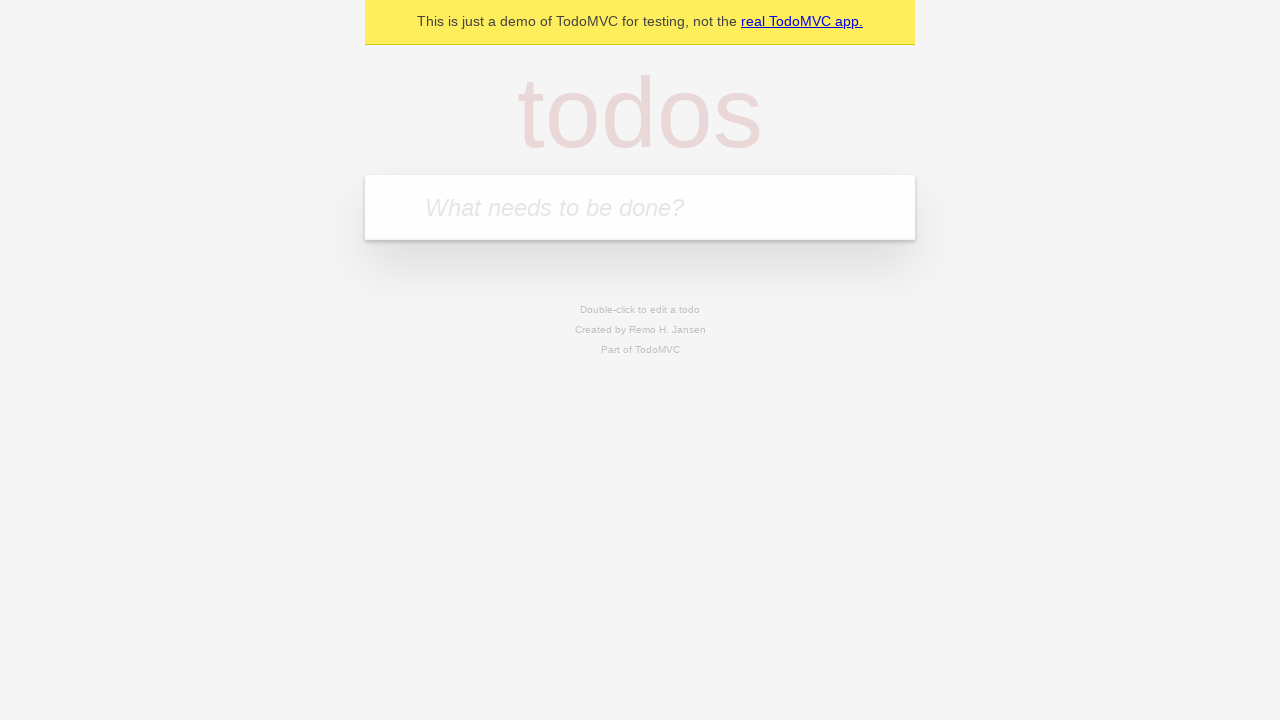

Filled todo input with 'buy some cheese' on internal:attr=[placeholder="What needs to be done?"i]
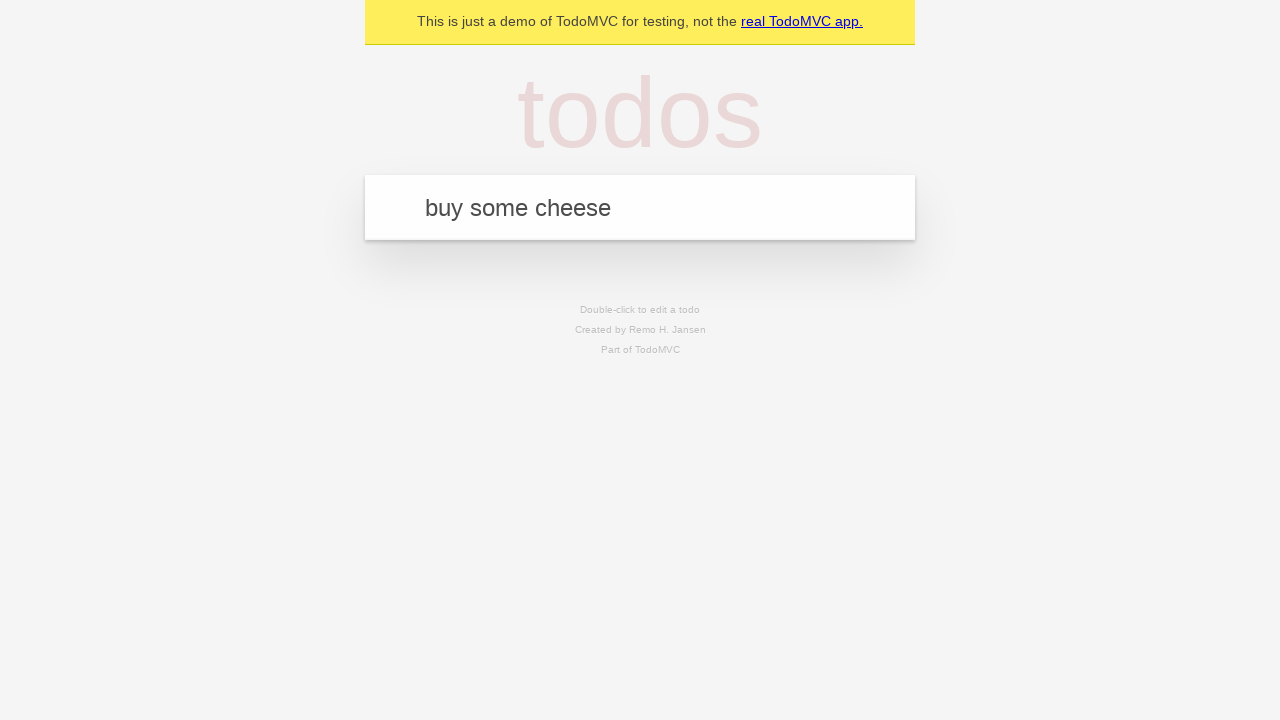

Pressed Enter to create first todo on internal:attr=[placeholder="What needs to be done?"i]
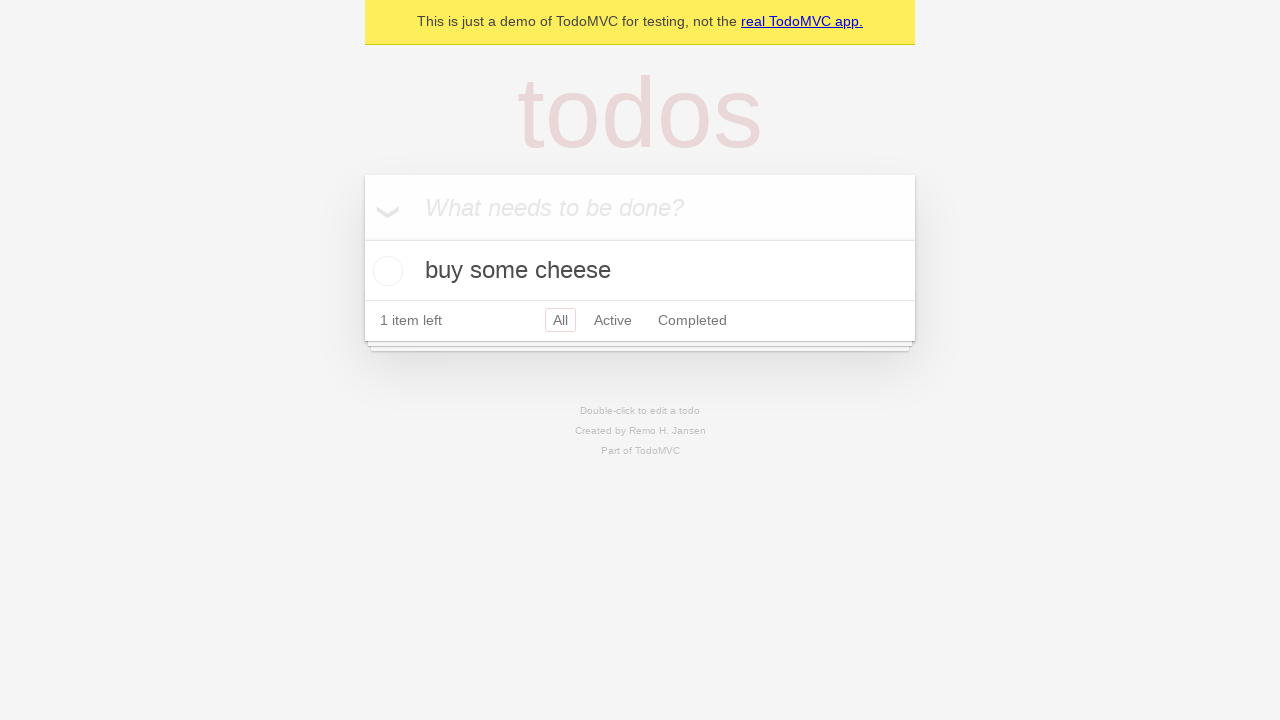

Filled todo input with 'feed the cat' on internal:attr=[placeholder="What needs to be done?"i]
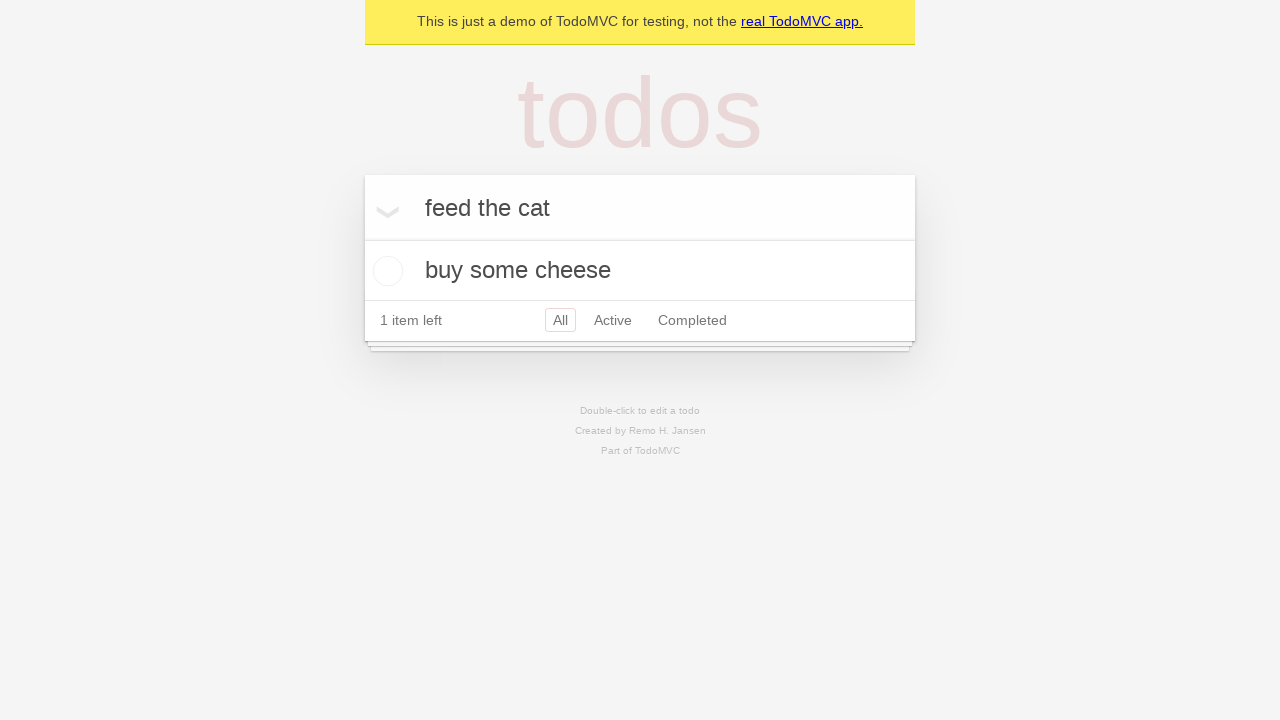

Pressed Enter to create second todo on internal:attr=[placeholder="What needs to be done?"i]
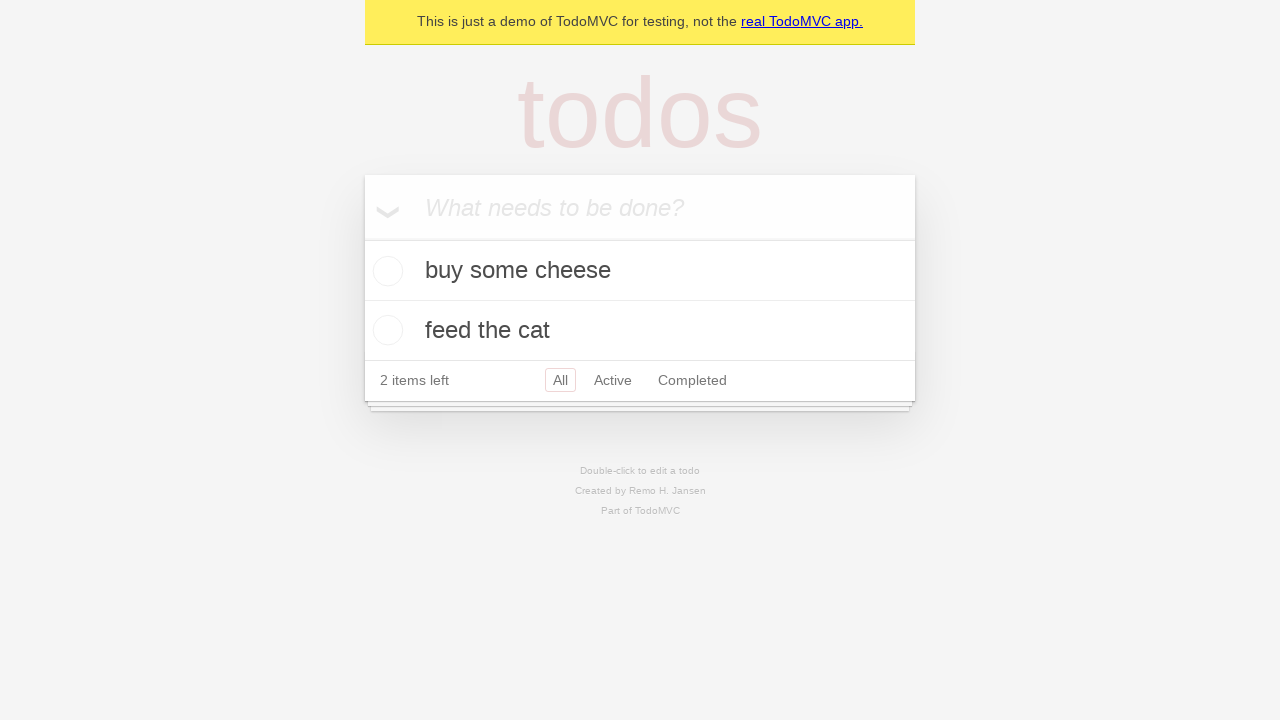

Filled todo input with 'book a doctors appointment' on internal:attr=[placeholder="What needs to be done?"i]
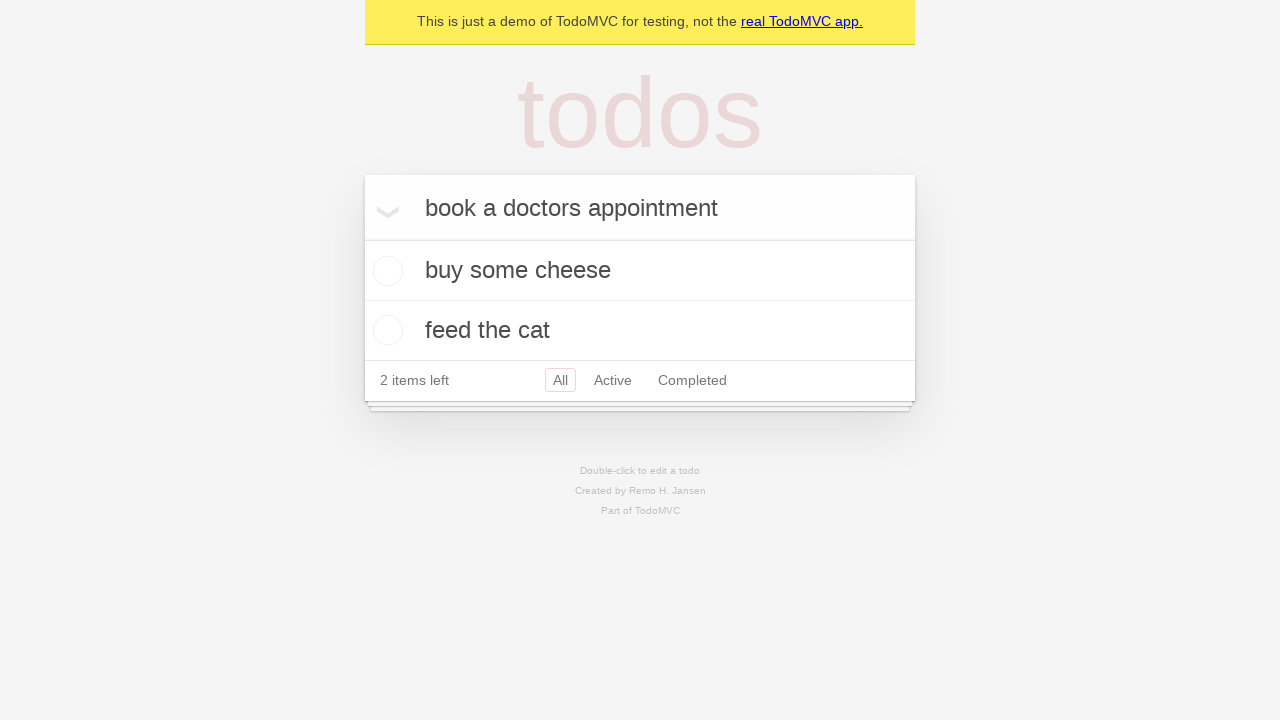

Pressed Enter to create third todo on internal:attr=[placeholder="What needs to be done?"i]
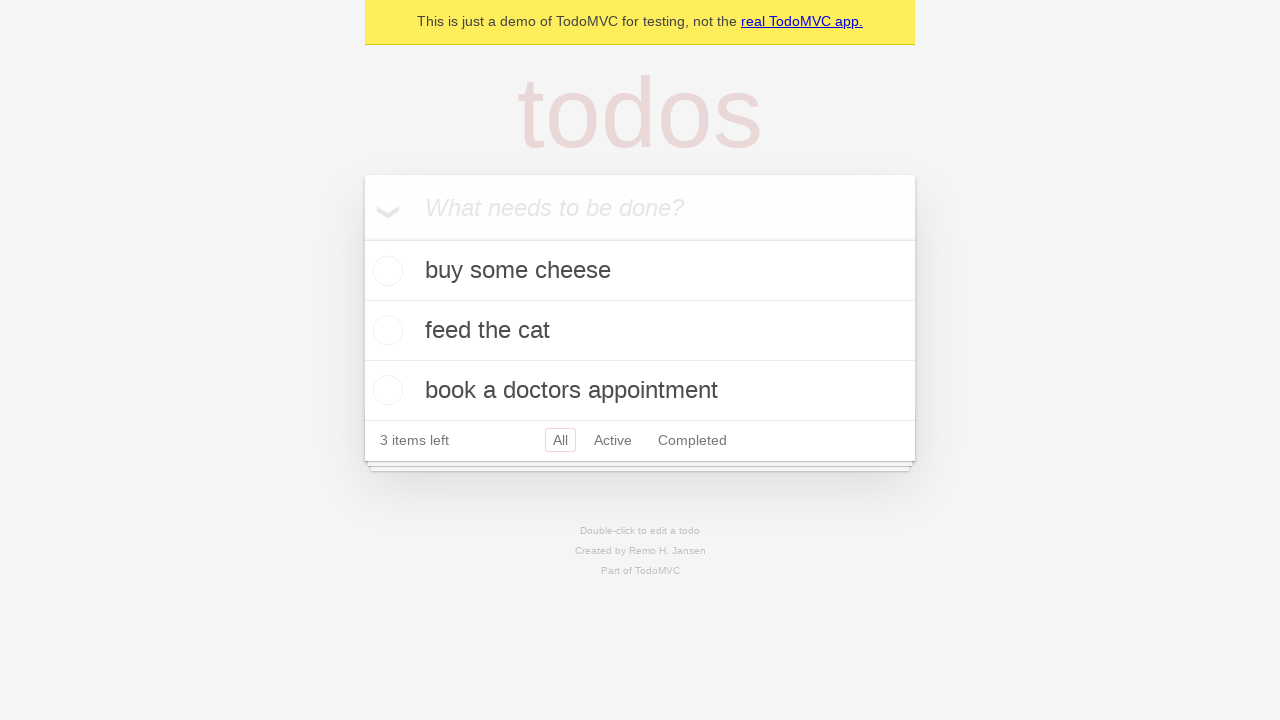

Checked the second todo as completed at (385, 330) on .todo-list li .toggle >> nth=1
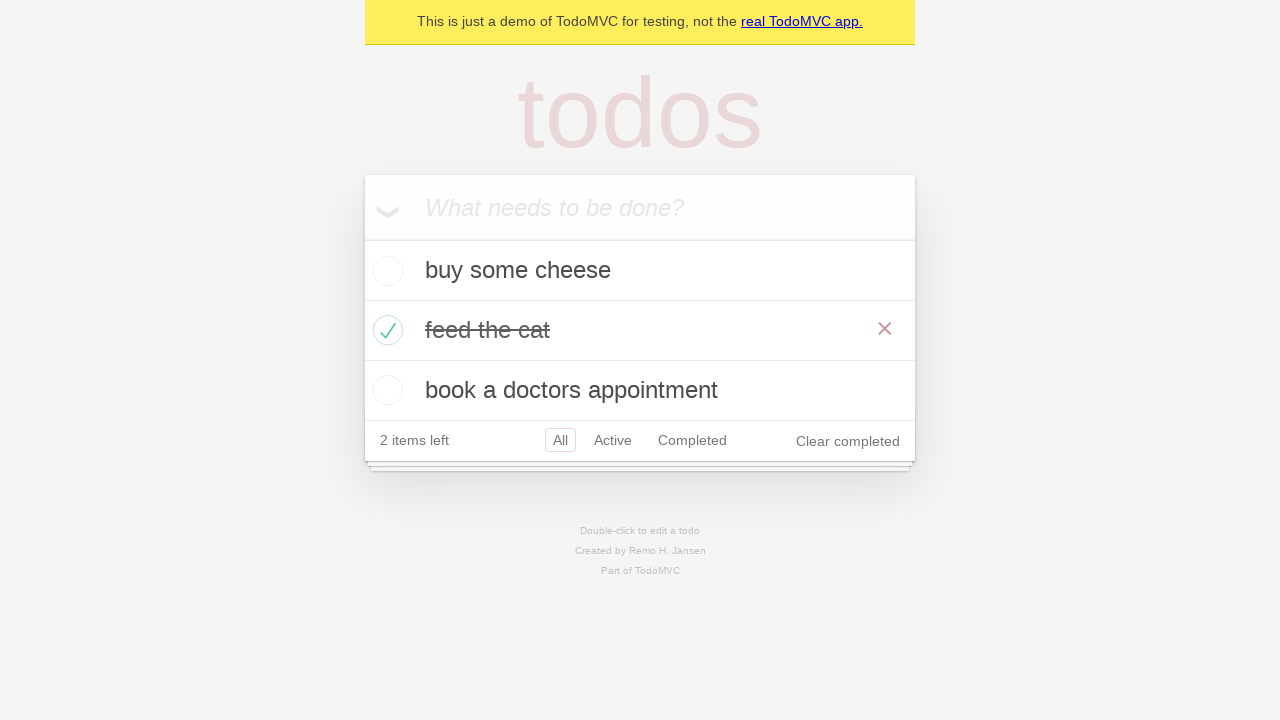

Clicked 'All' filter to show all todos at (560, 440) on internal:role=link[name="All"i]
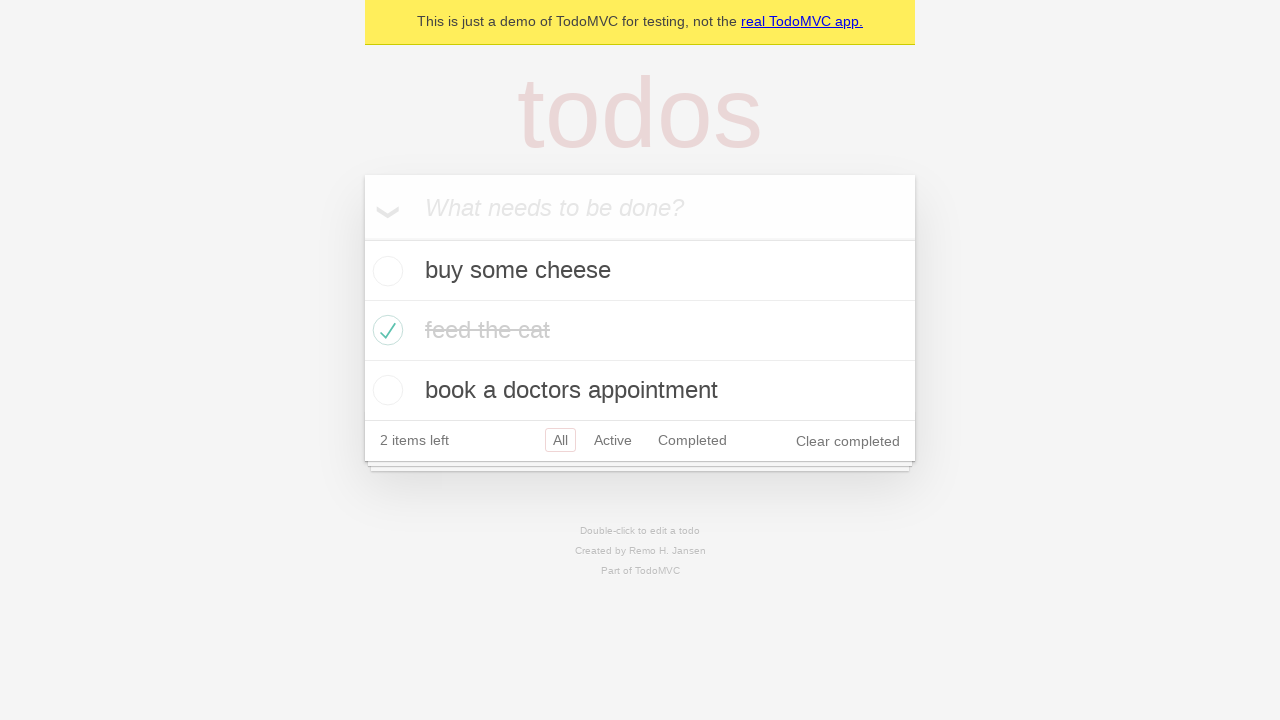

Clicked 'Active' filter to show only active todos at (613, 440) on internal:role=link[name="Active"i]
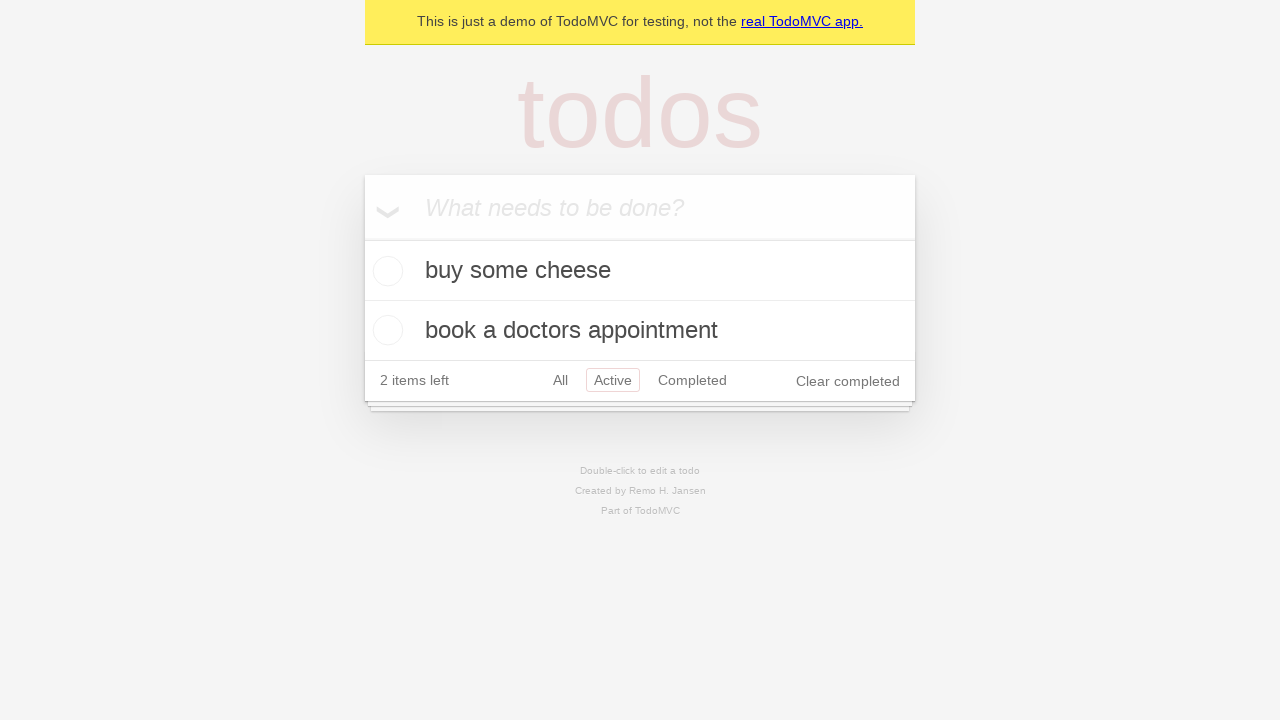

Clicked 'Completed' filter to show only completed todos at (692, 380) on internal:role=link[name="Completed"i]
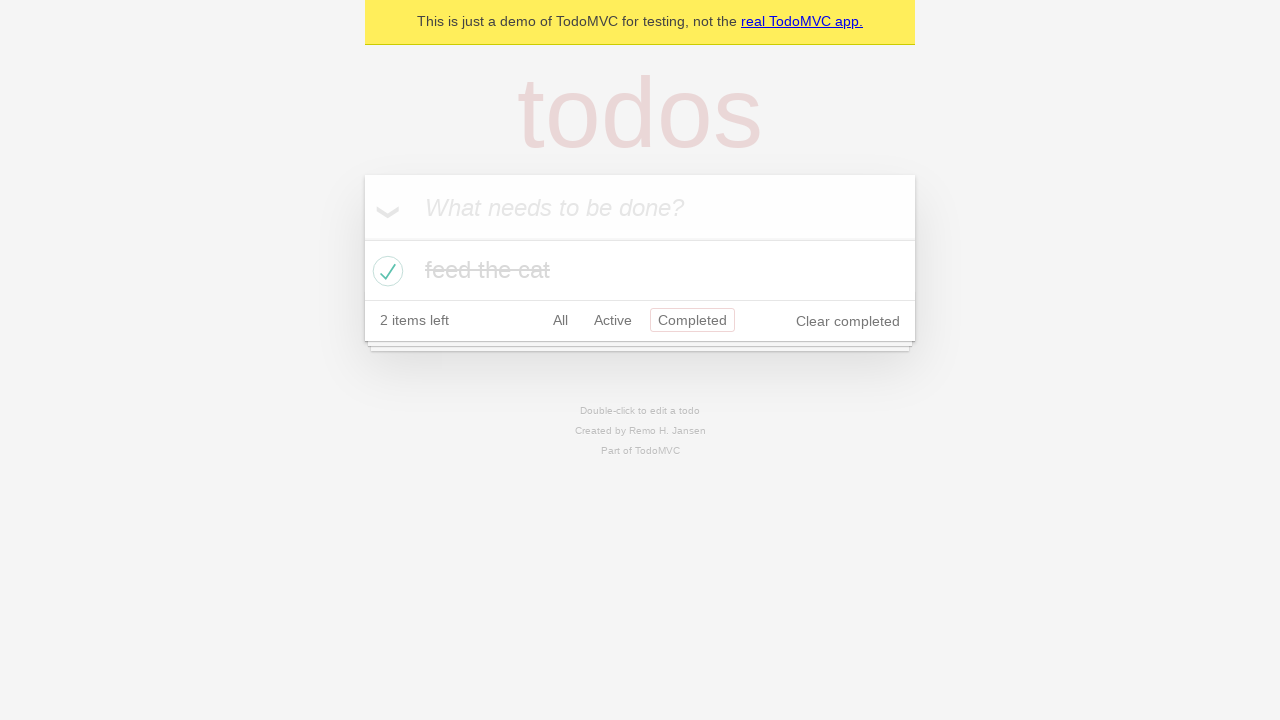

Navigated back using browser back button to 'Active' filter
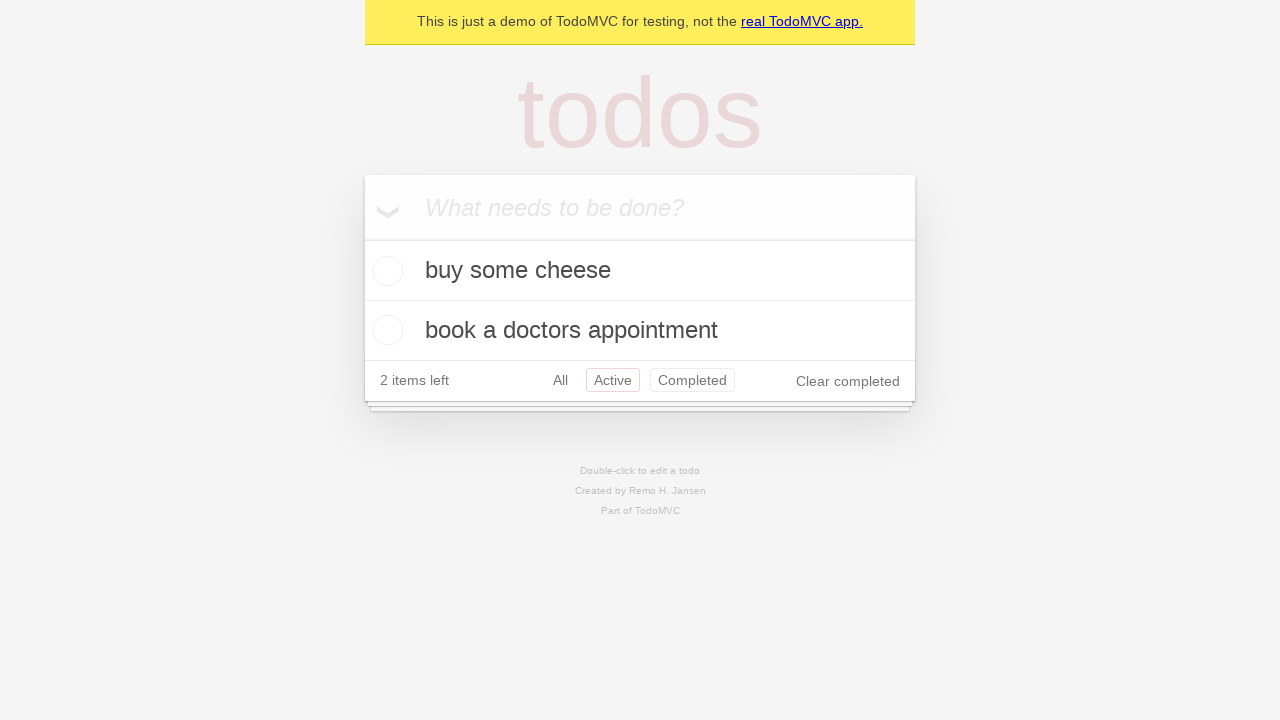

Navigated back using browser back button to 'All' filter
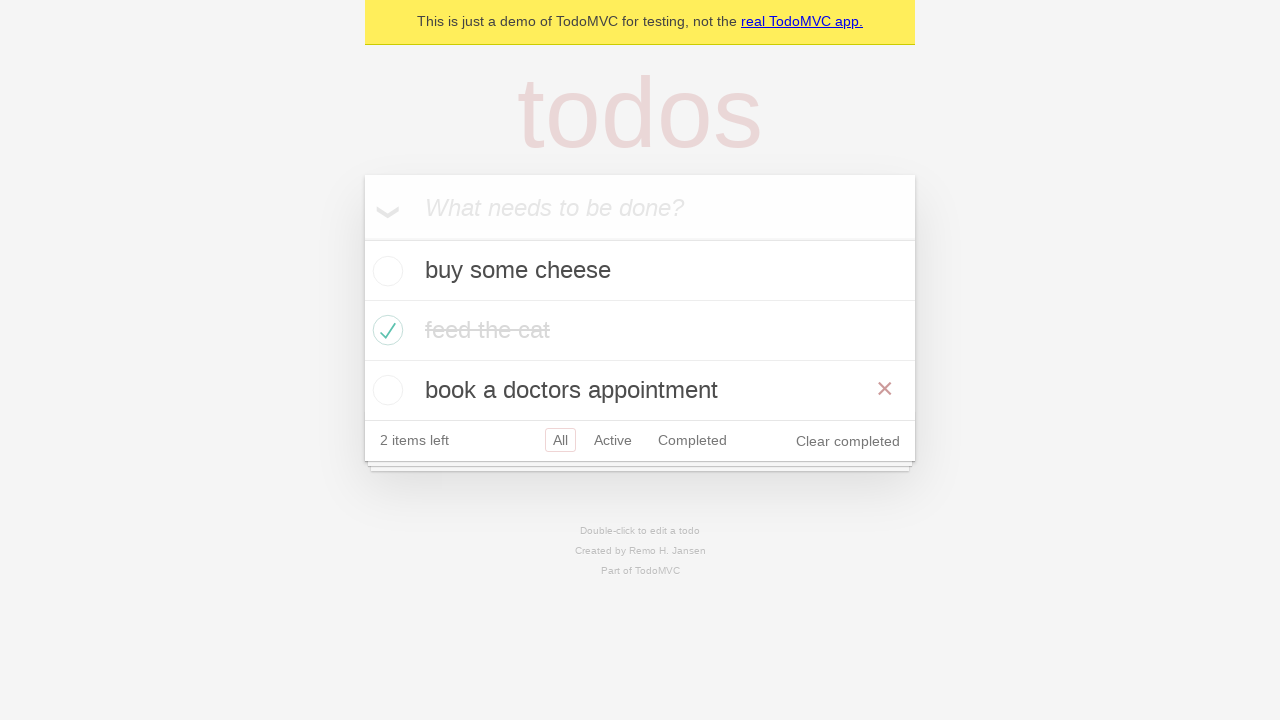

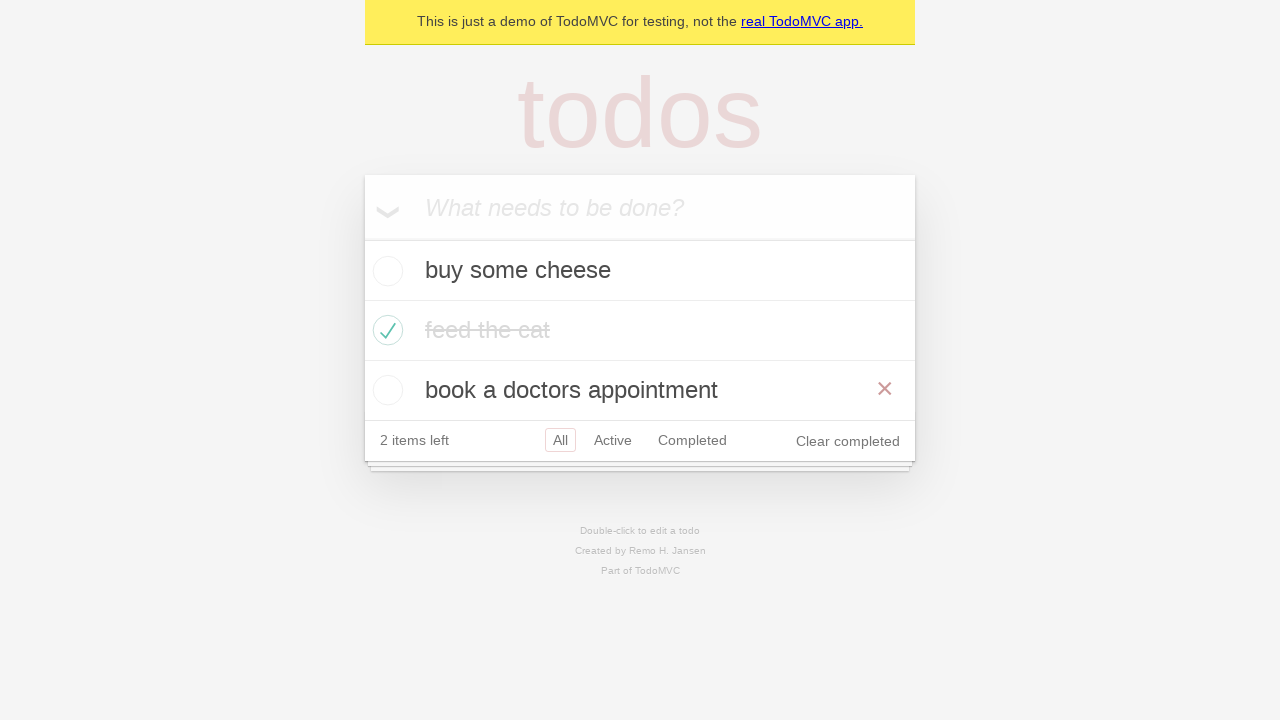